Verifies that the page loads correctly by checking if the page title contains "Restful-booker"

Starting URL: https://automationintesting.online/

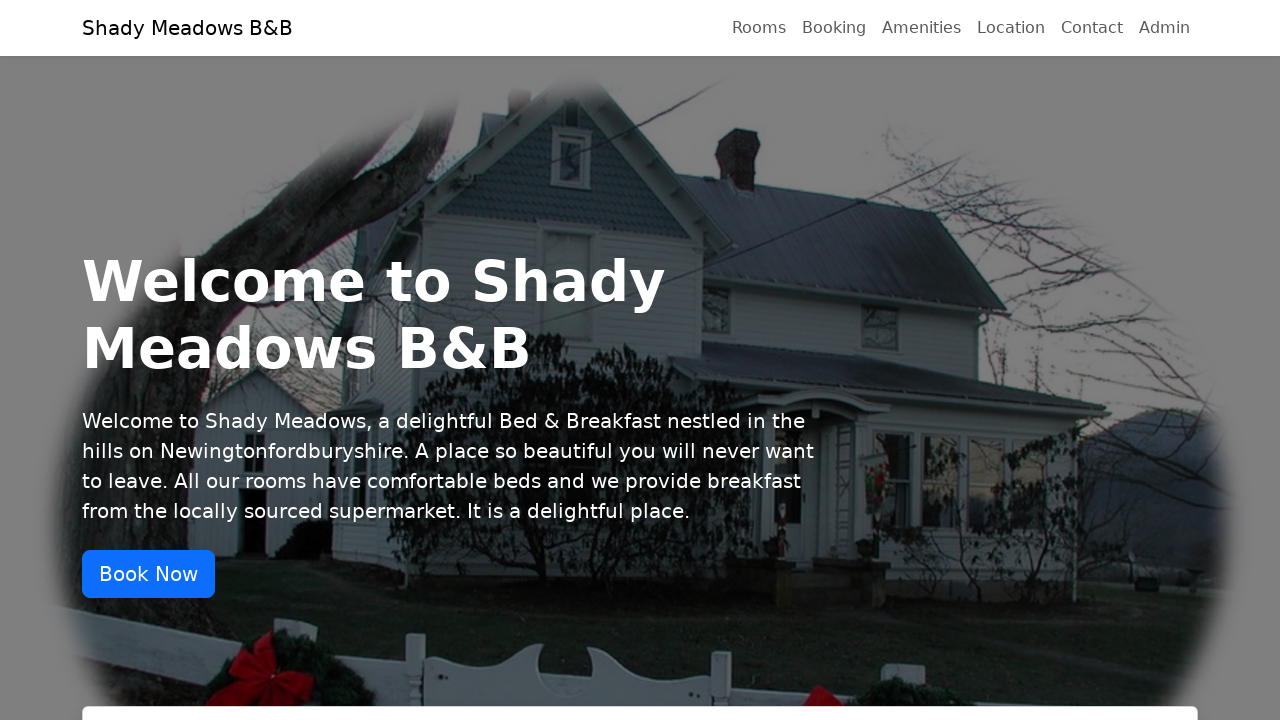

Navigated to https://automationintesting.online/
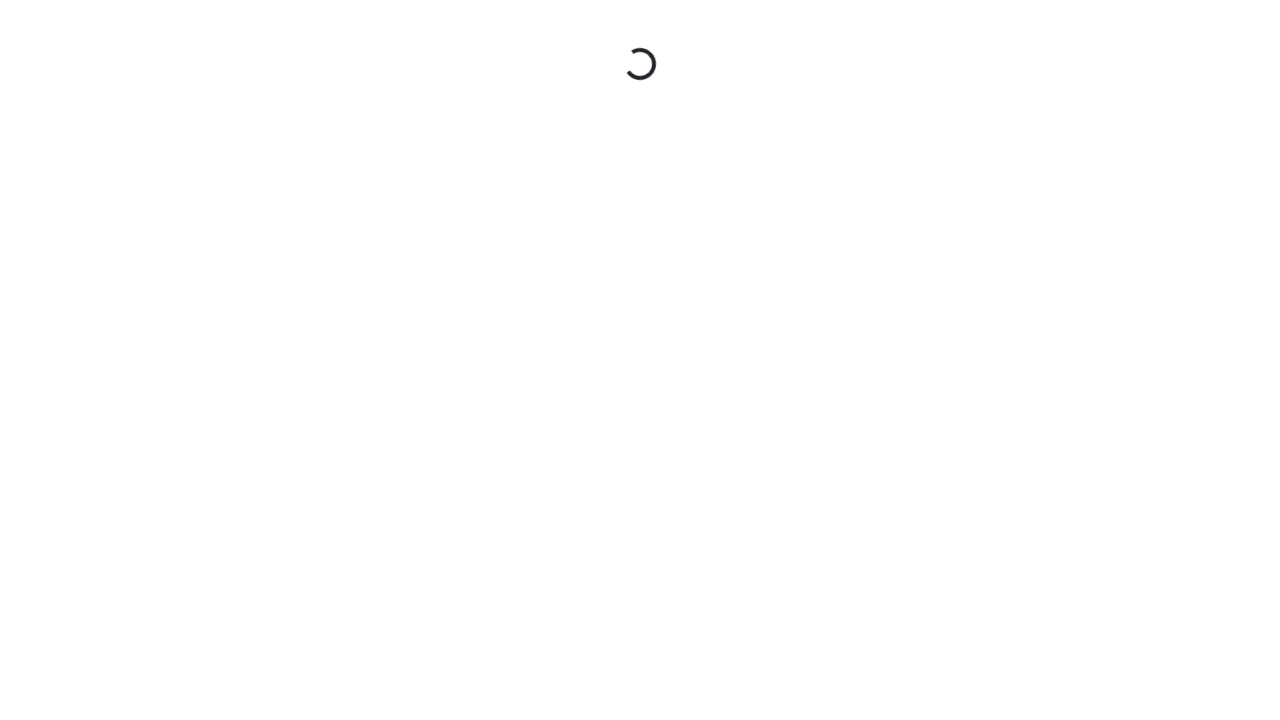

Verified page title contains 'Restful-booker'
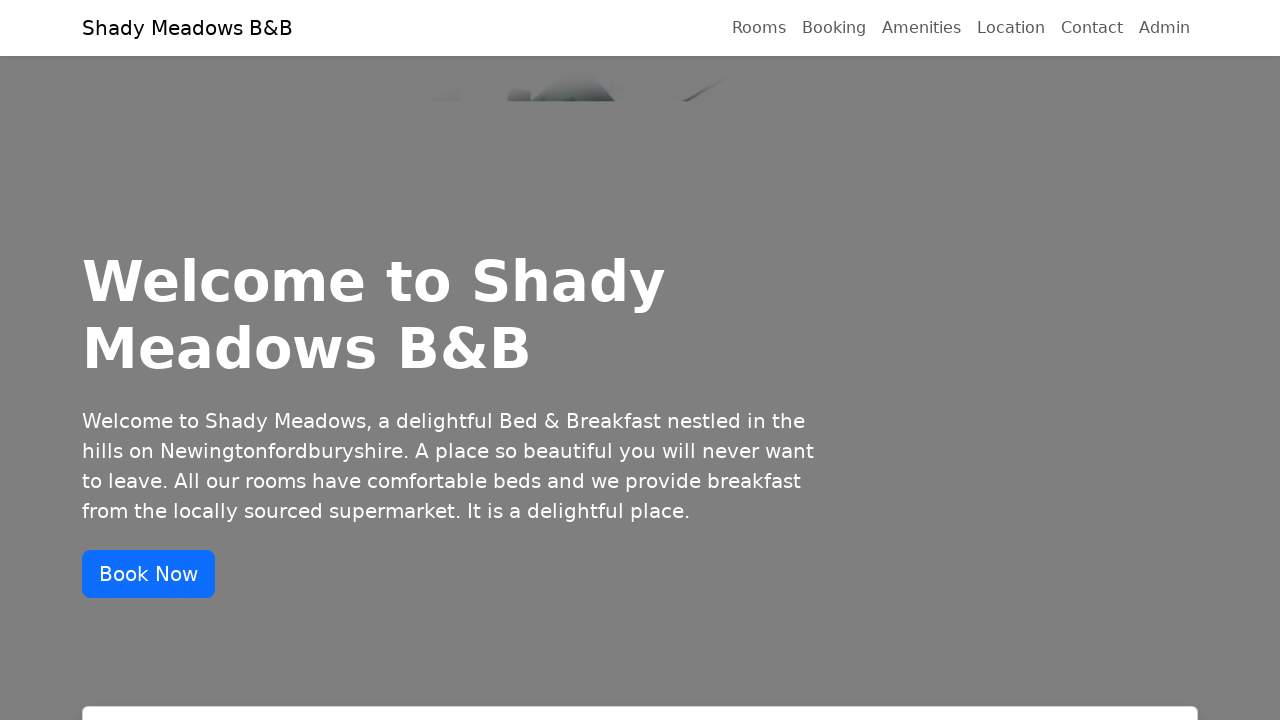

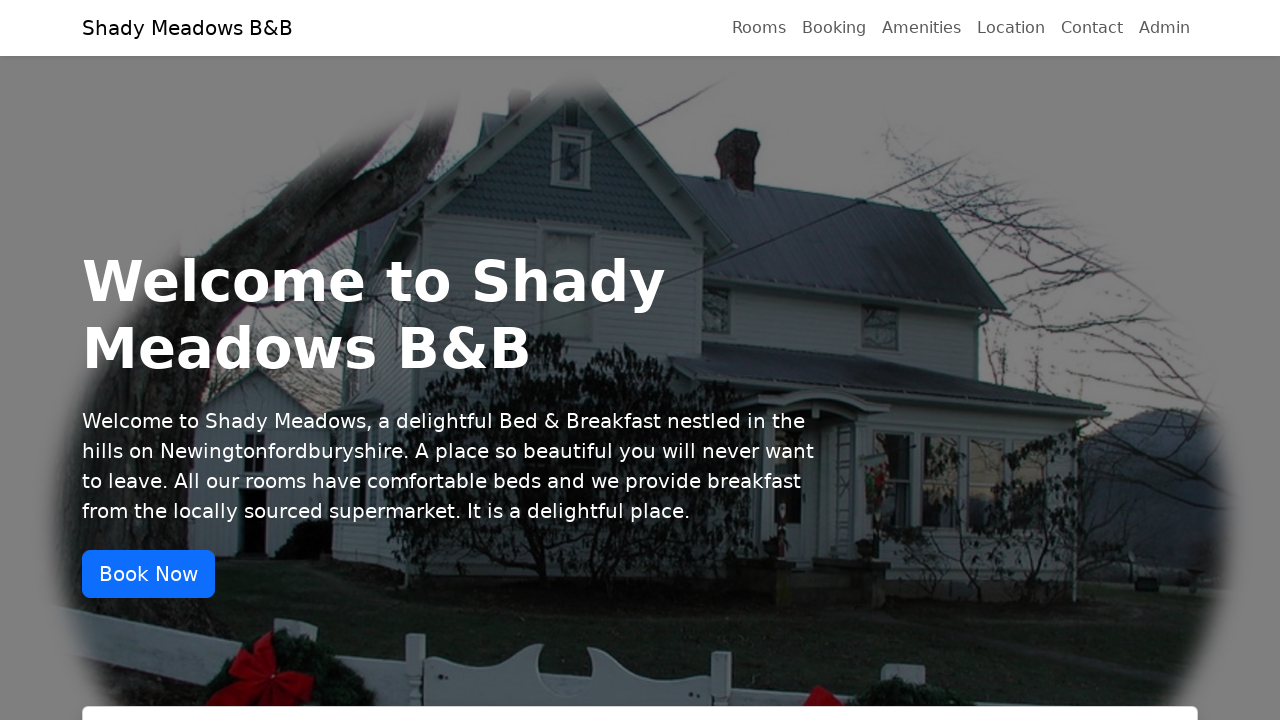